Tests interaction with a dynamic web table on the Time and Date world clock page by locating the table and verifying its structure with rows and columns

Starting URL: https://www.timeanddate.com/worldclock/

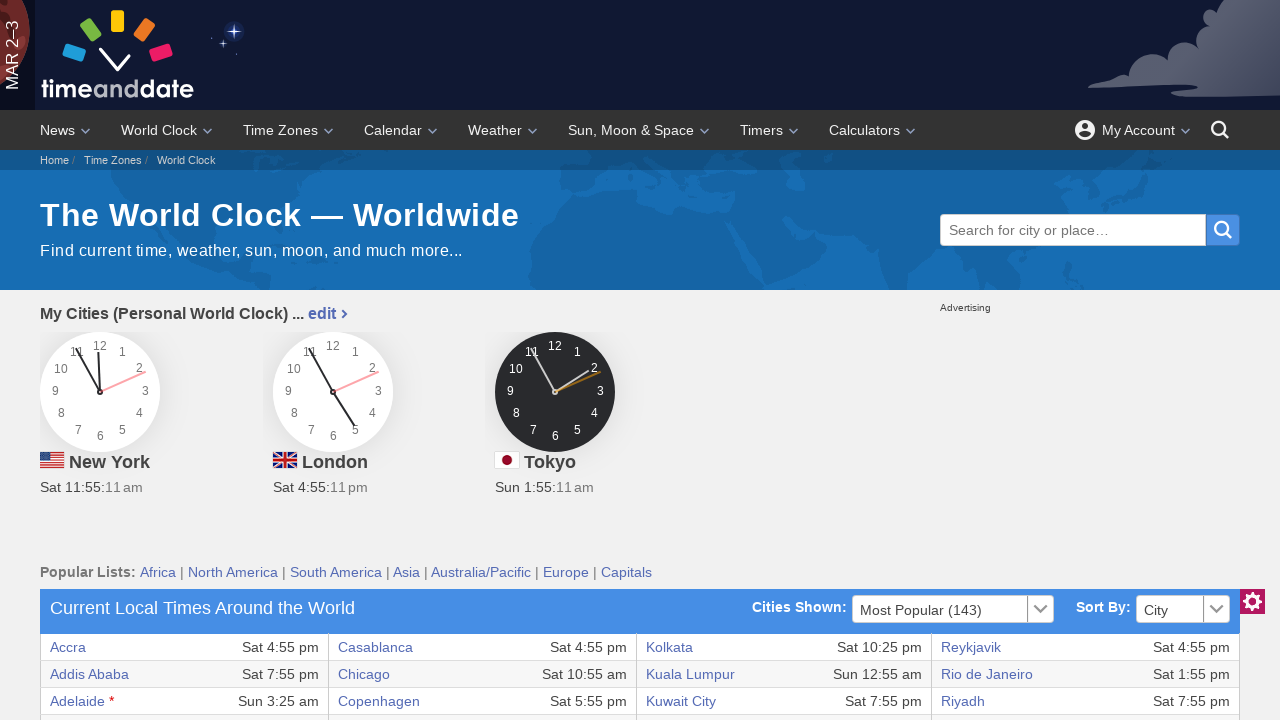

World clock table loaded on Time and Date page
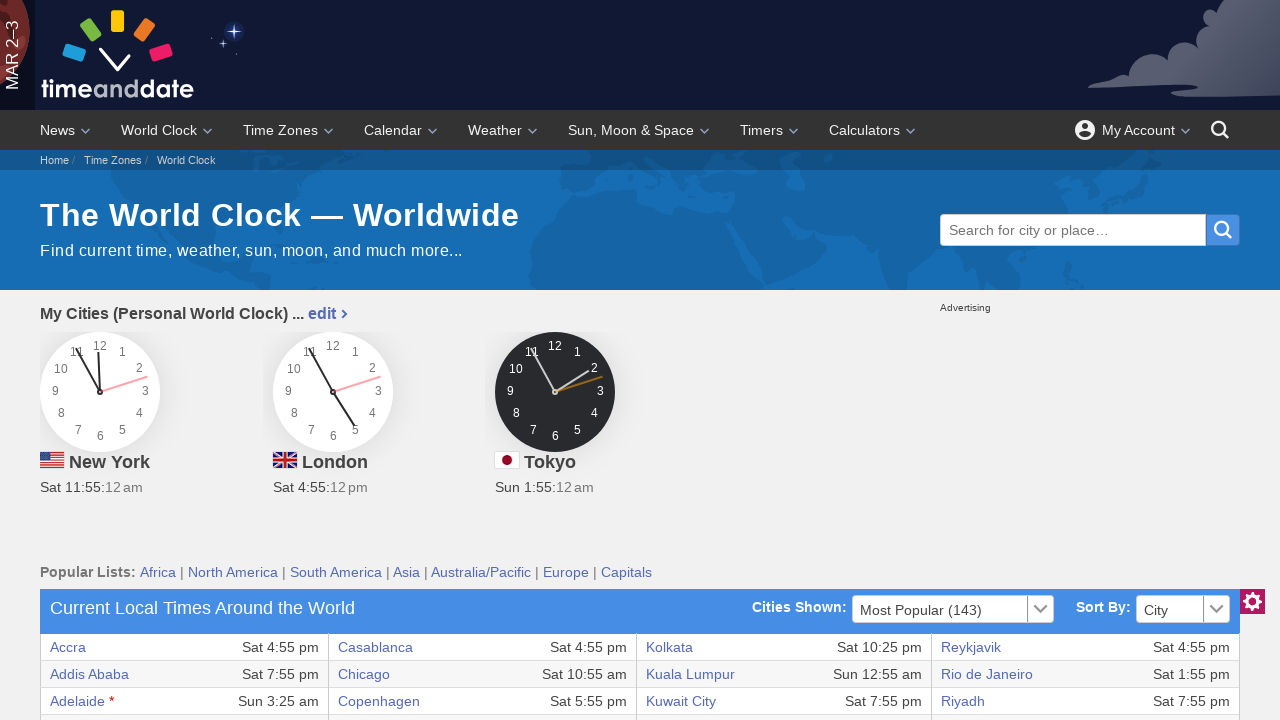

Table rows and columns with data verified
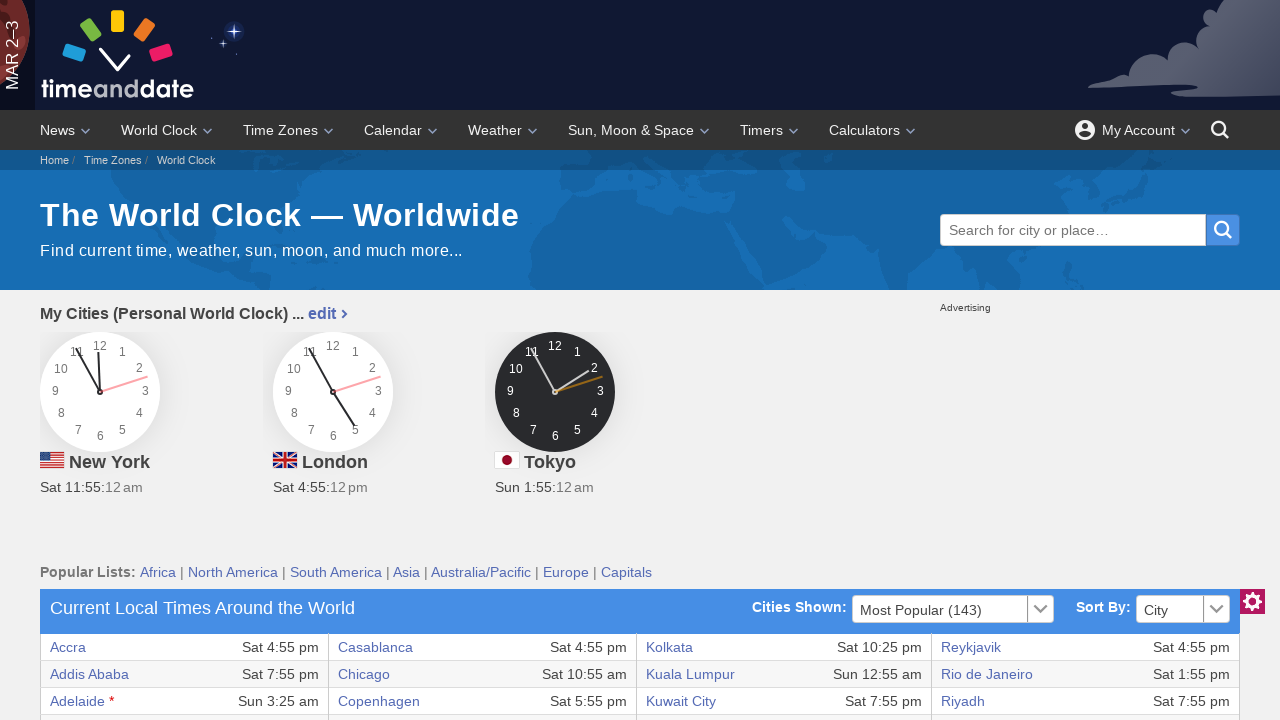

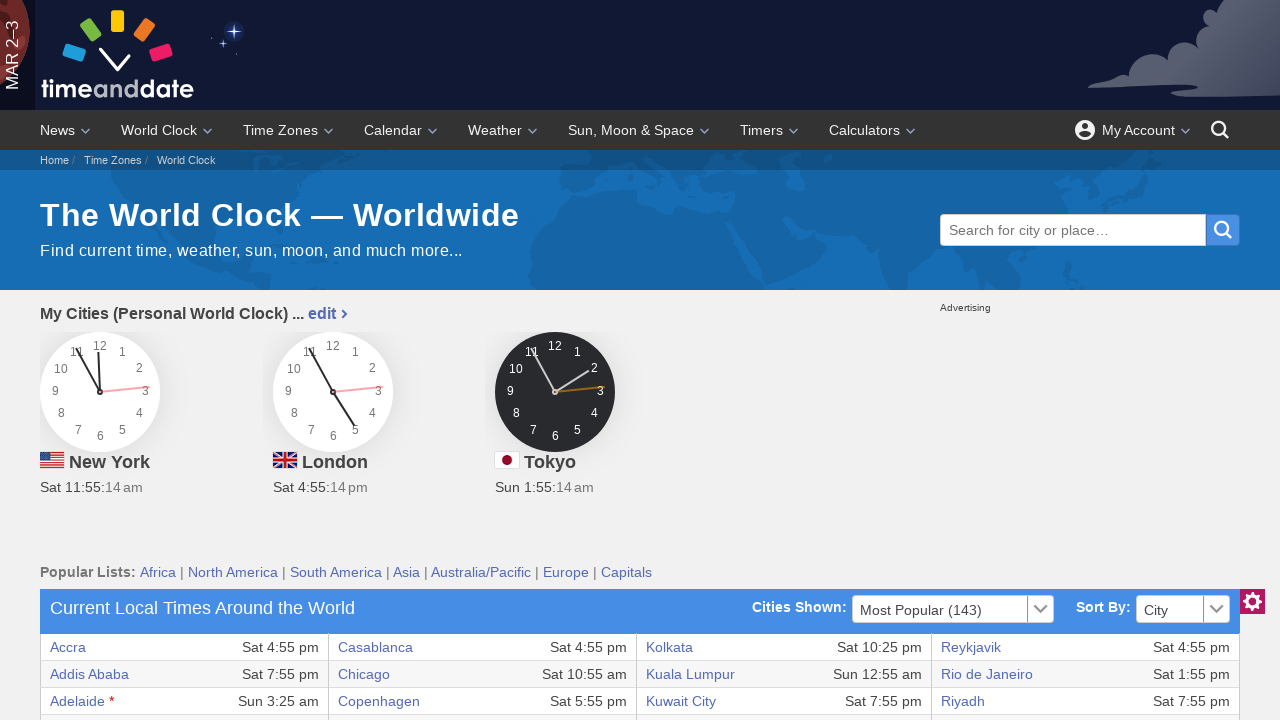